Tests that an item is removed if edited to an empty string

Starting URL: https://demo.playwright.dev/todomvc

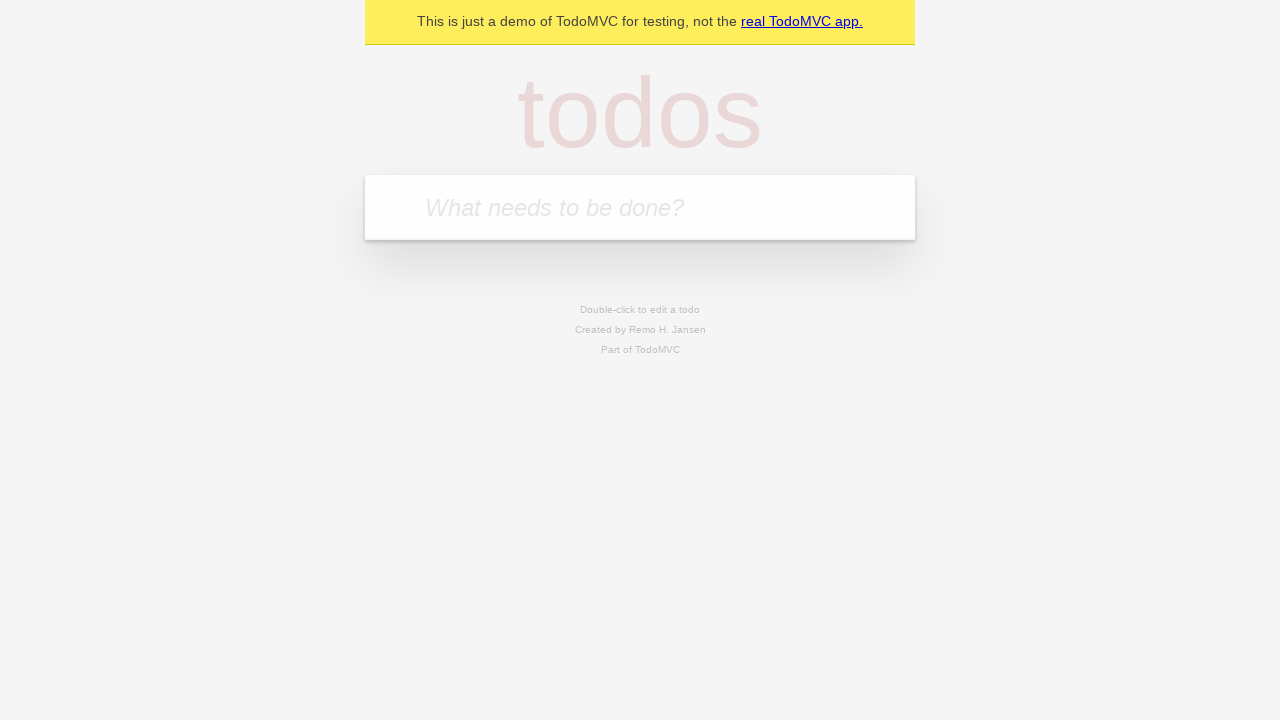

Filled todo input with 'buy some cheese' on internal:attr=[placeholder="What needs to be done?"i]
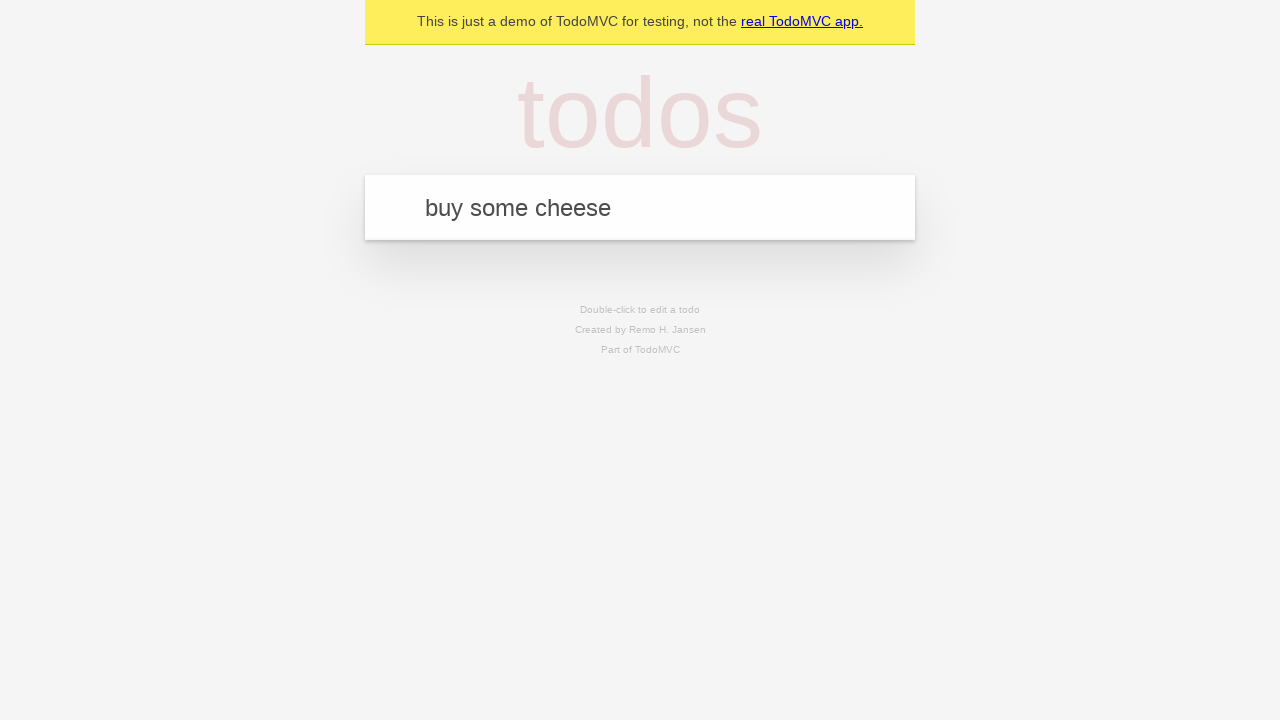

Pressed Enter to create first todo on internal:attr=[placeholder="What needs to be done?"i]
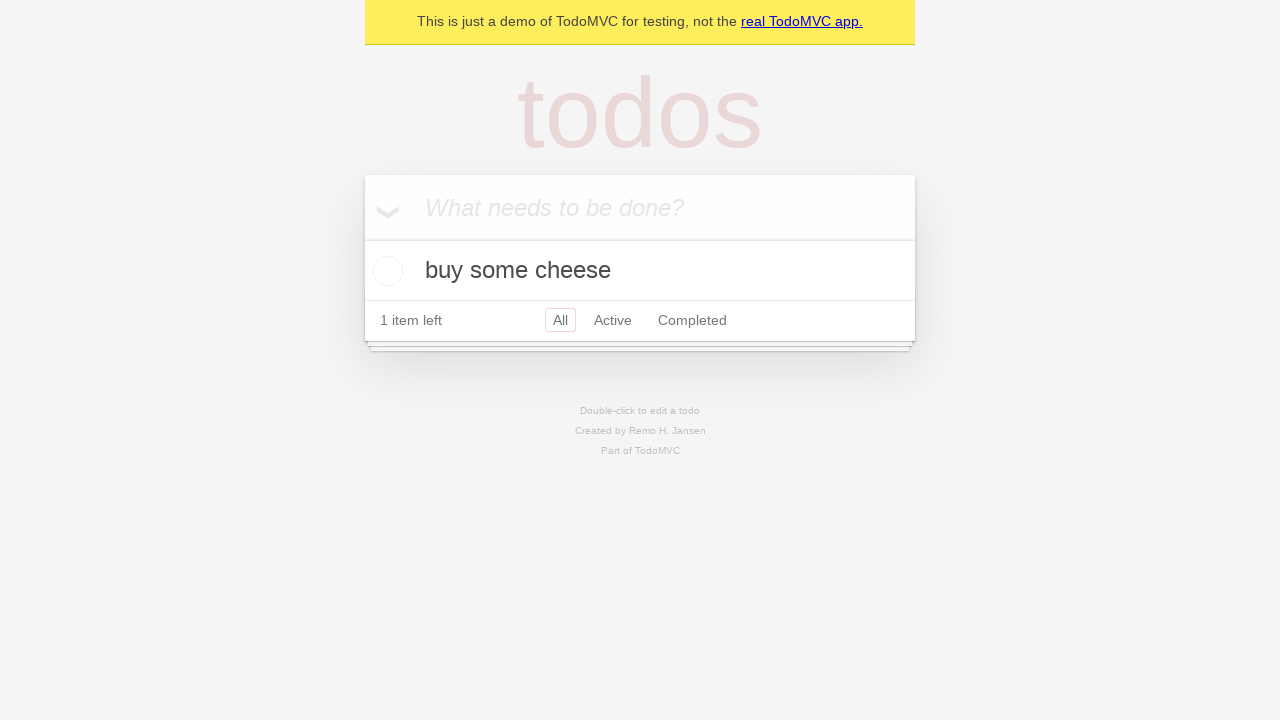

Filled todo input with 'feed the cat' on internal:attr=[placeholder="What needs to be done?"i]
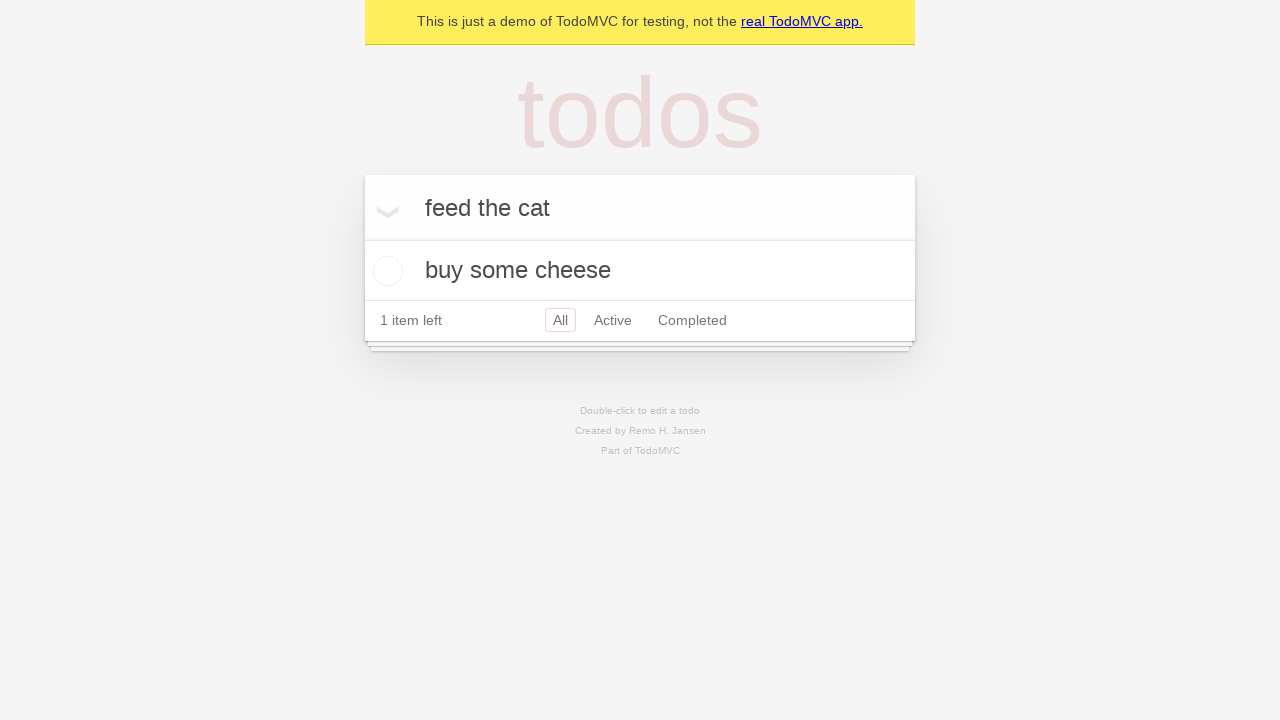

Pressed Enter to create second todo on internal:attr=[placeholder="What needs to be done?"i]
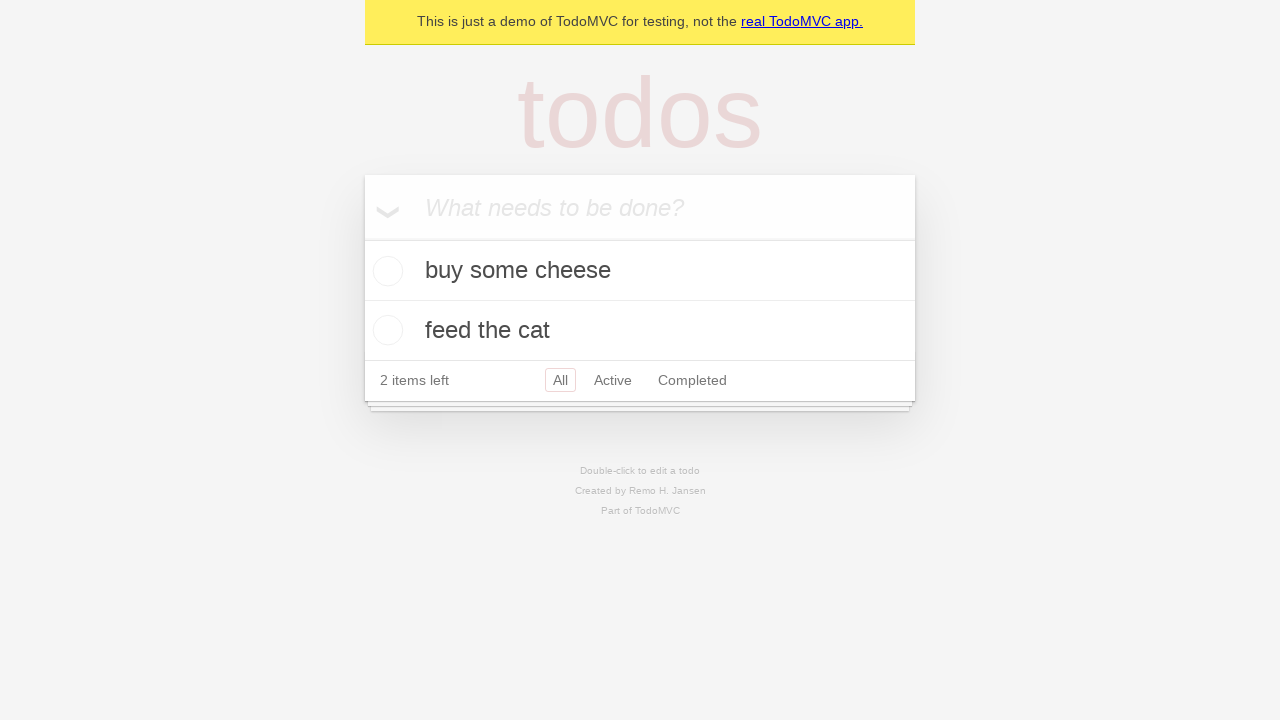

Filled todo input with 'book a doctors appointment' on internal:attr=[placeholder="What needs to be done?"i]
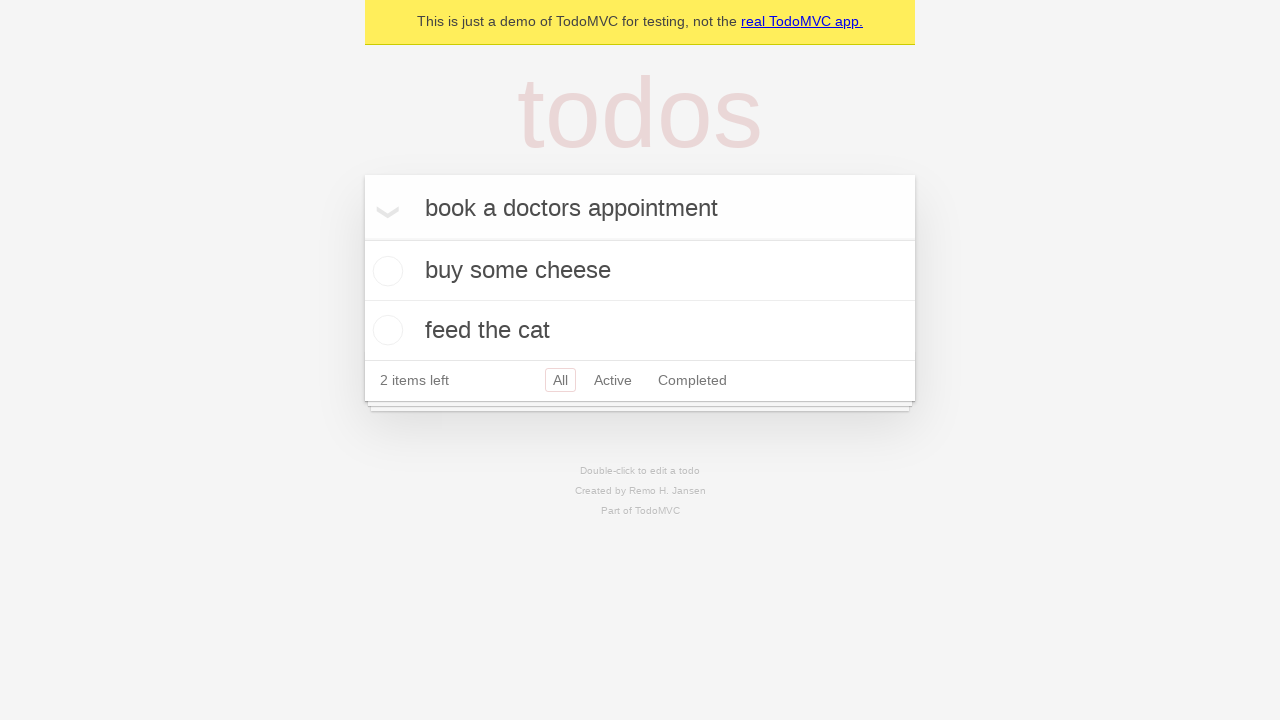

Pressed Enter to create third todo on internal:attr=[placeholder="What needs to be done?"i]
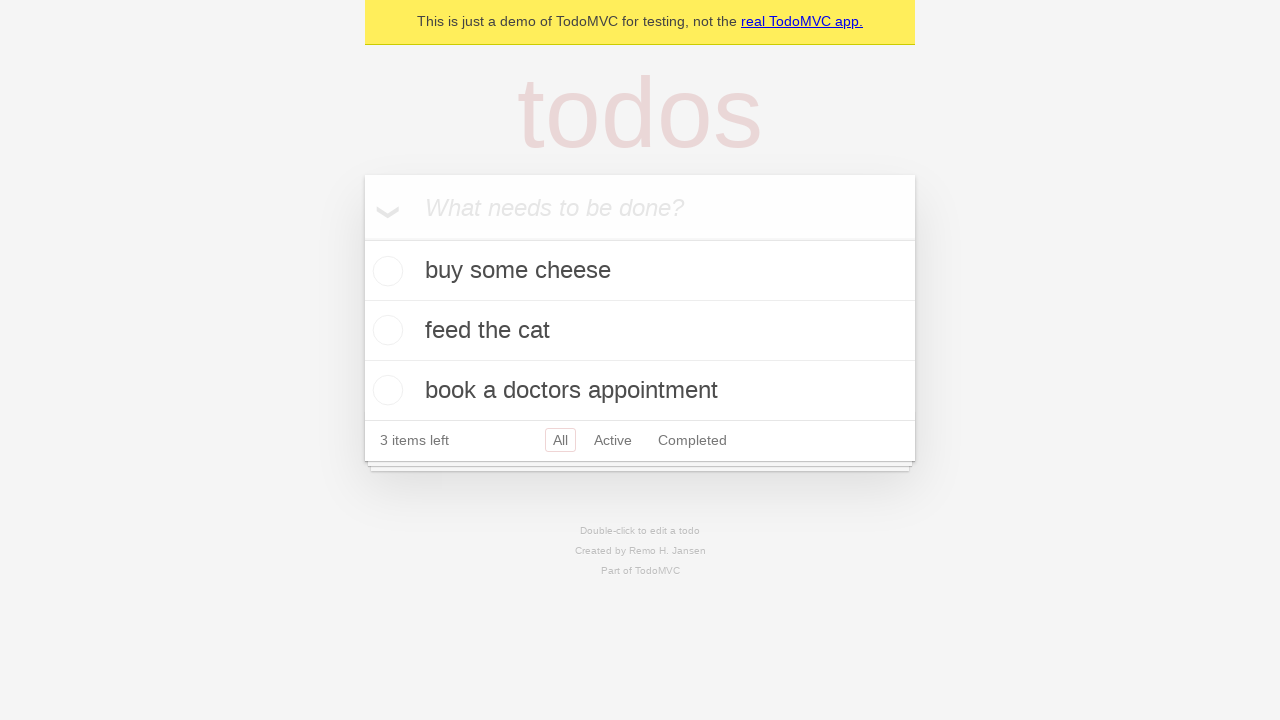

Double-clicked second todo item to enter edit mode at (640, 331) on internal:testid=[data-testid="todo-item"s] >> nth=1
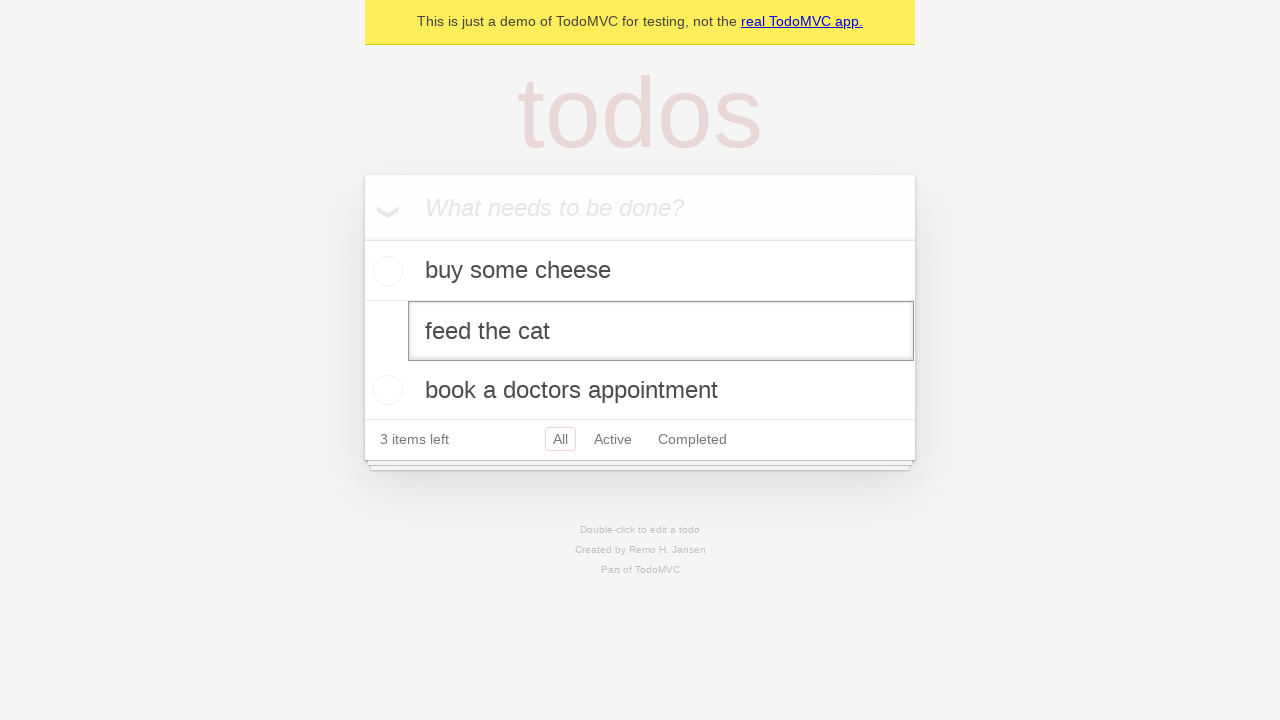

Cleared the edit textbox to empty string on internal:testid=[data-testid="todo-item"s] >> nth=1 >> internal:role=textbox[nam
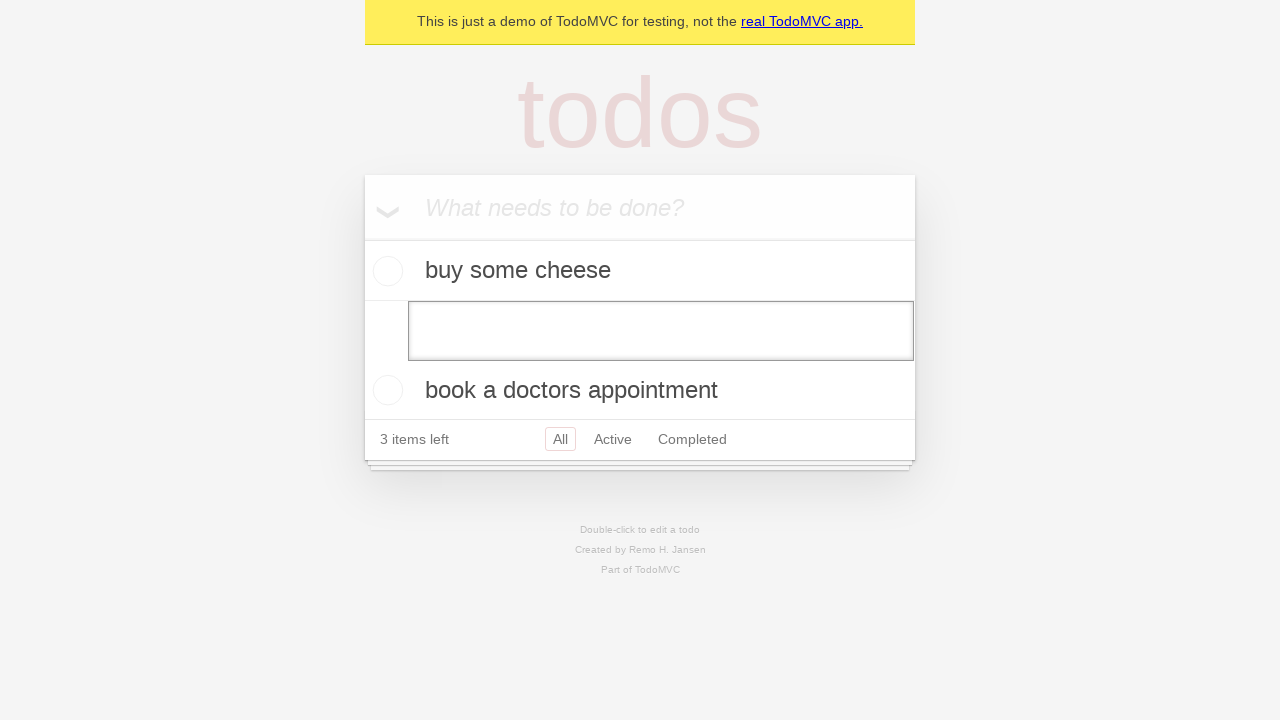

Pressed Enter to submit empty text, removing the todo item on internal:testid=[data-testid="todo-item"s] >> nth=1 >> internal:role=textbox[nam
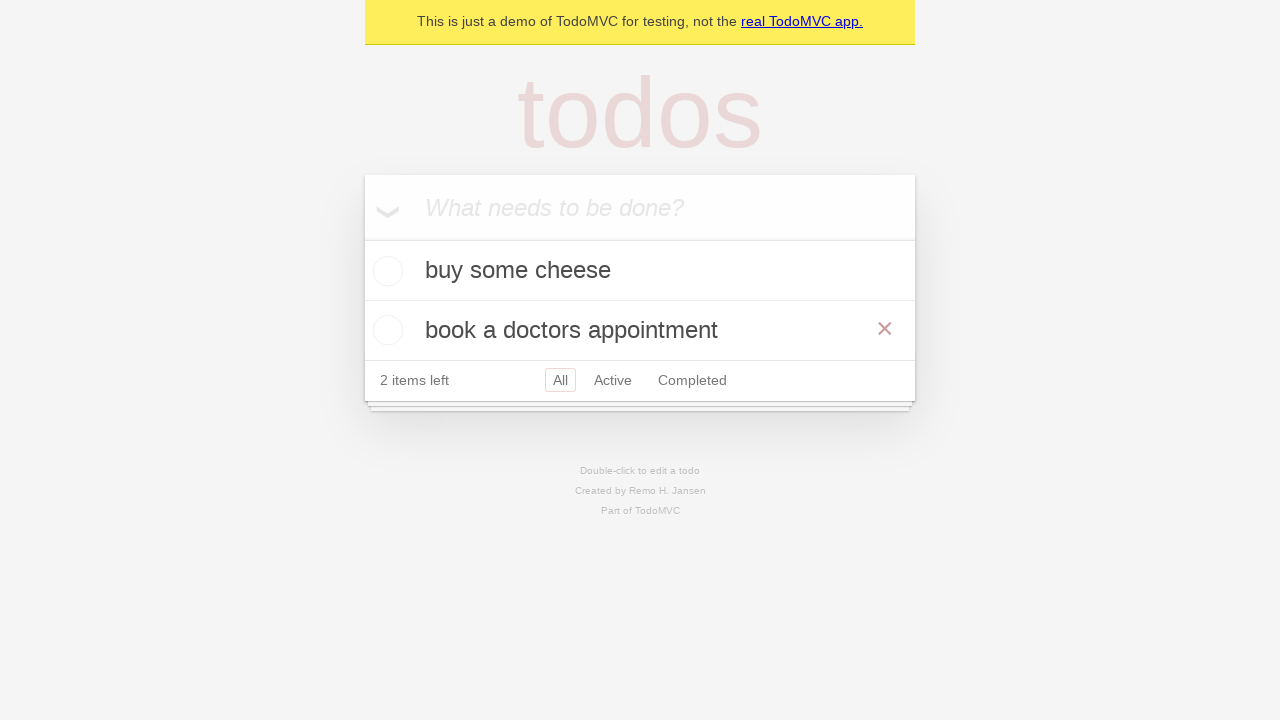

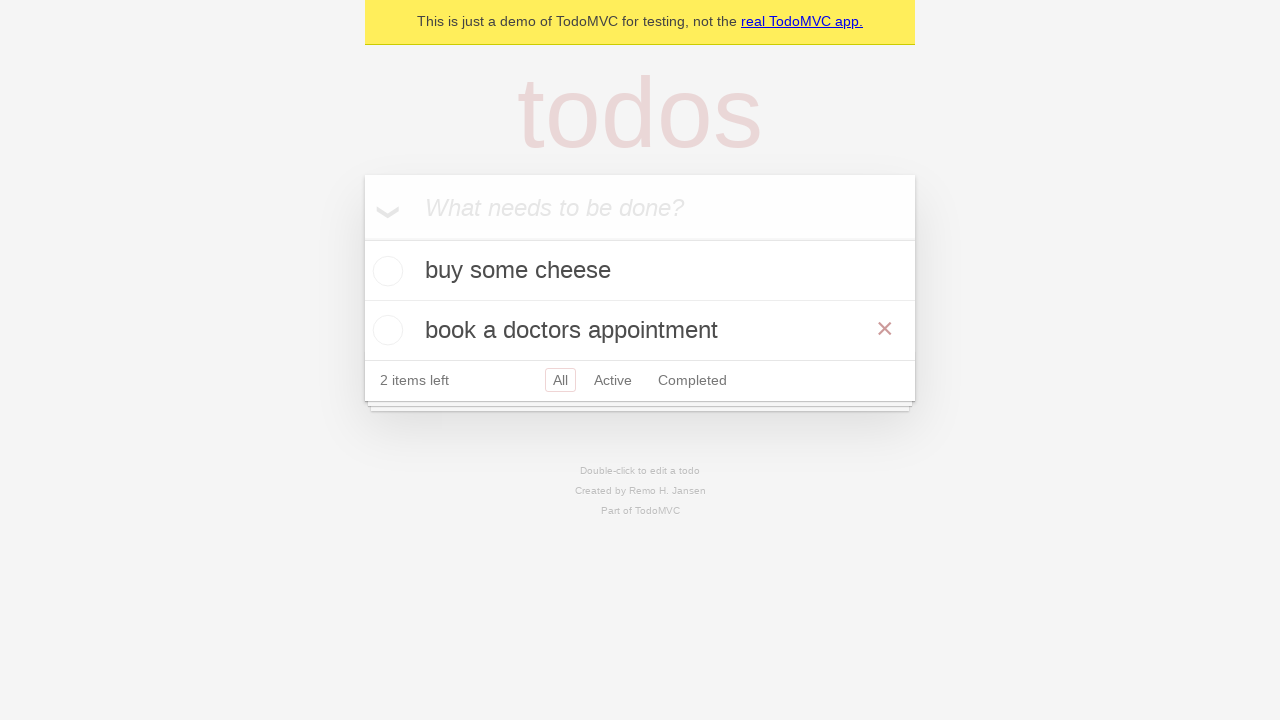